Tests adding specific vegetable items (Cucumber, Broccoli, Carrot) to the shopping cart on a practice e-commerce site by iterating through available products and clicking the add button for matching items.

Starting URL: https://rahulshettyacademy.com/seleniumPractise/#/

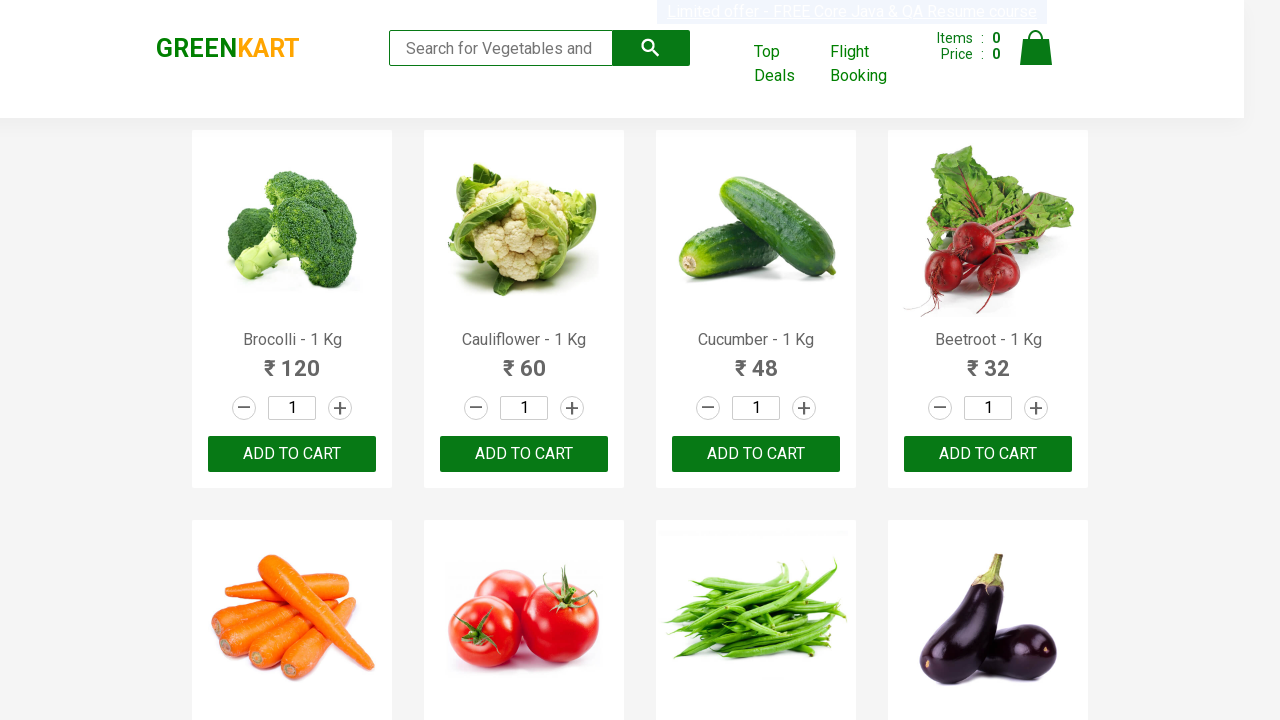

Waited for product names to load on the page
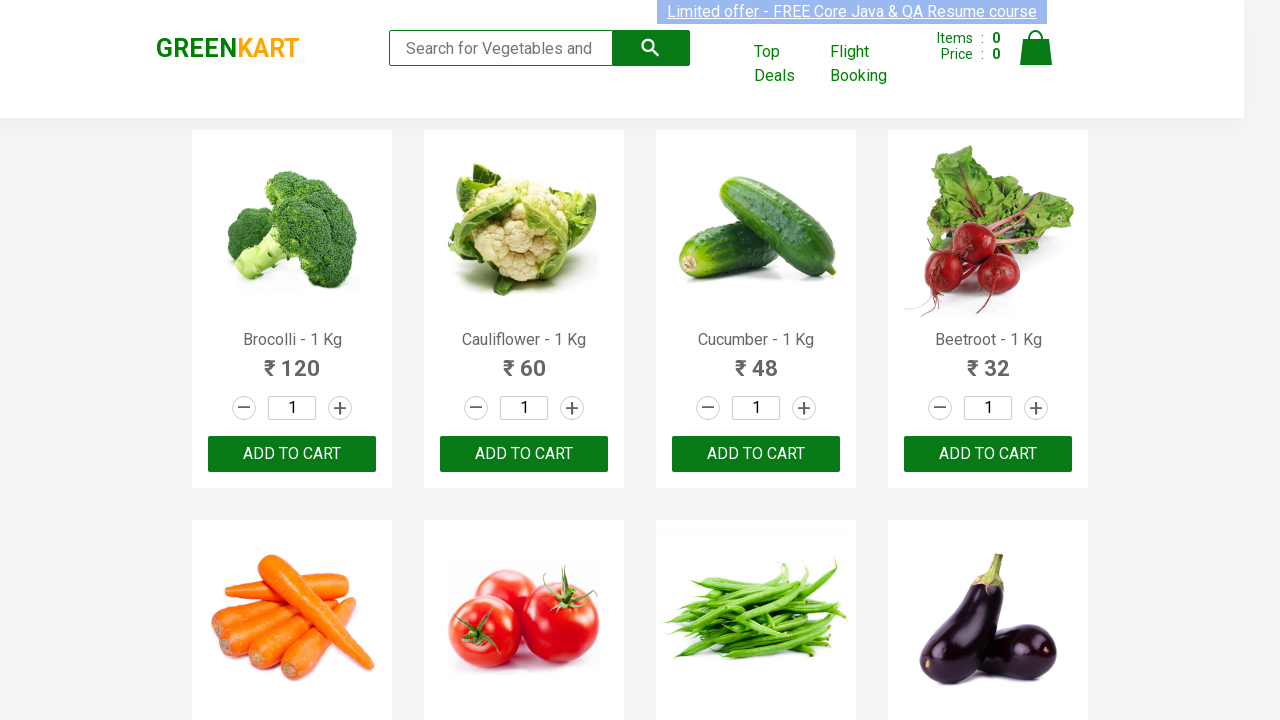

Retrieved all product elements from the page
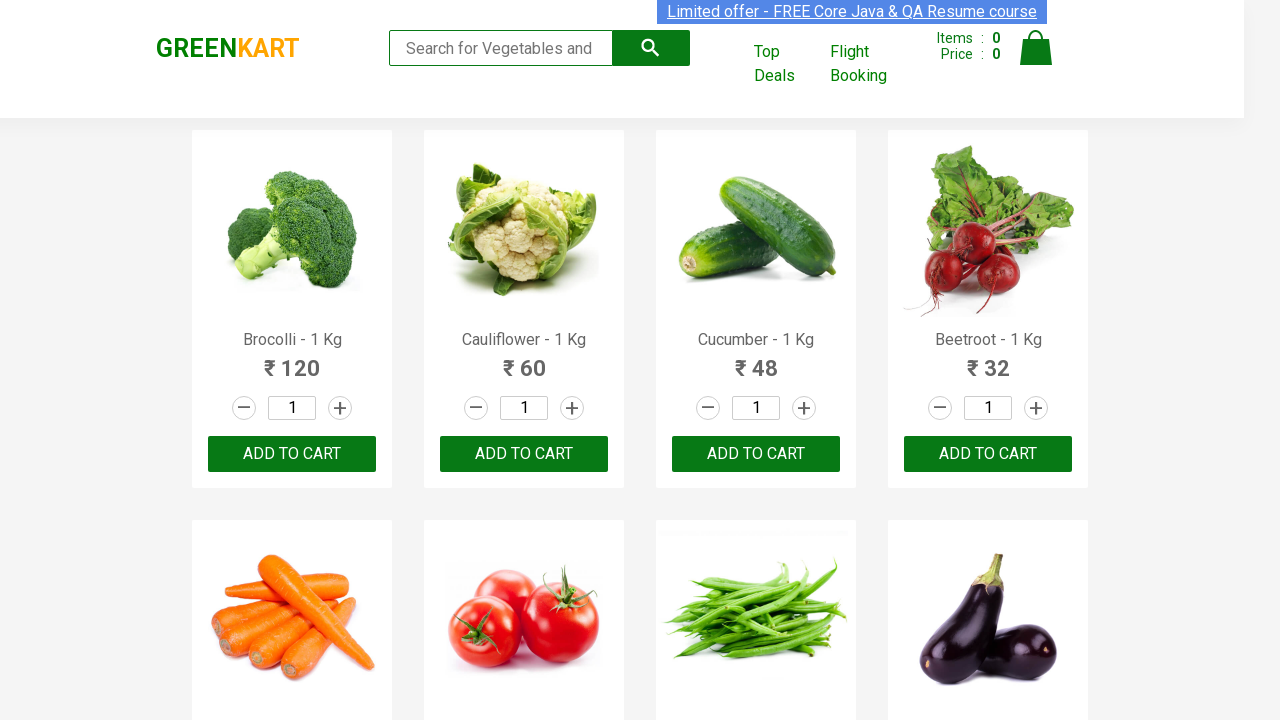

Extracted product name: Brocolli
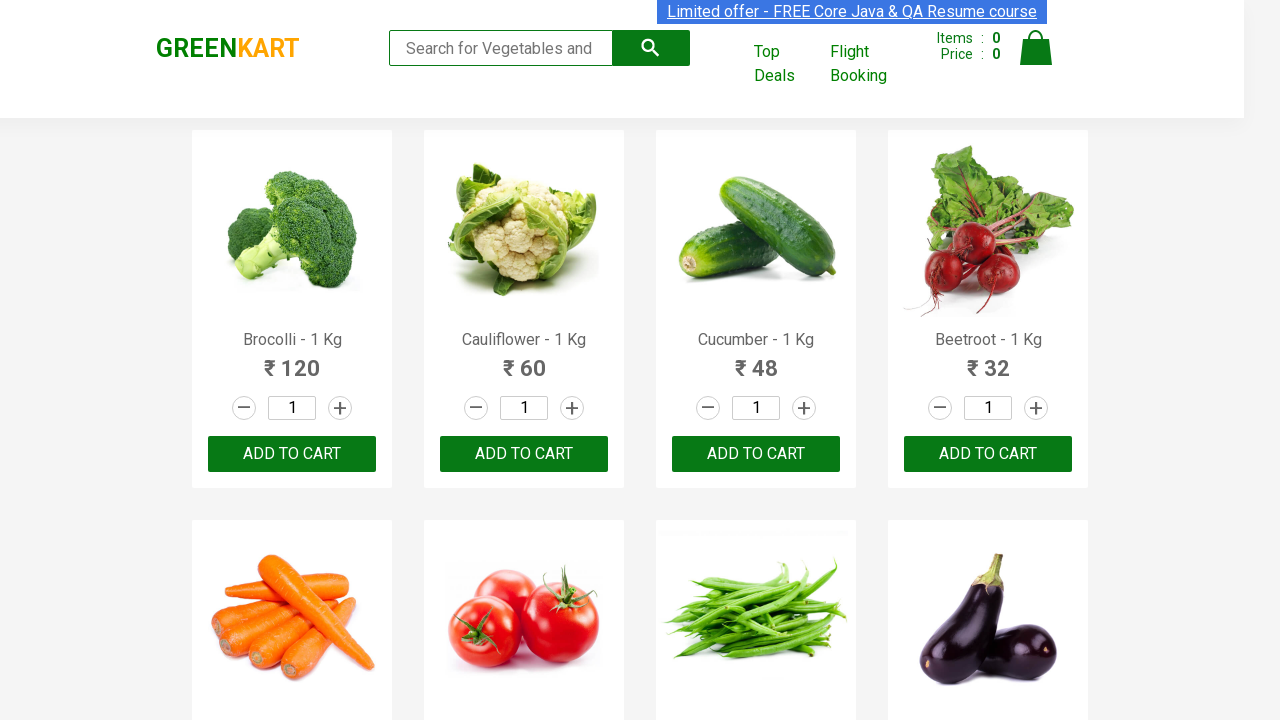

Clicked add to cart button for Brocolli at (292, 454) on xpath=//div[@class='product-action']/button >> nth=0
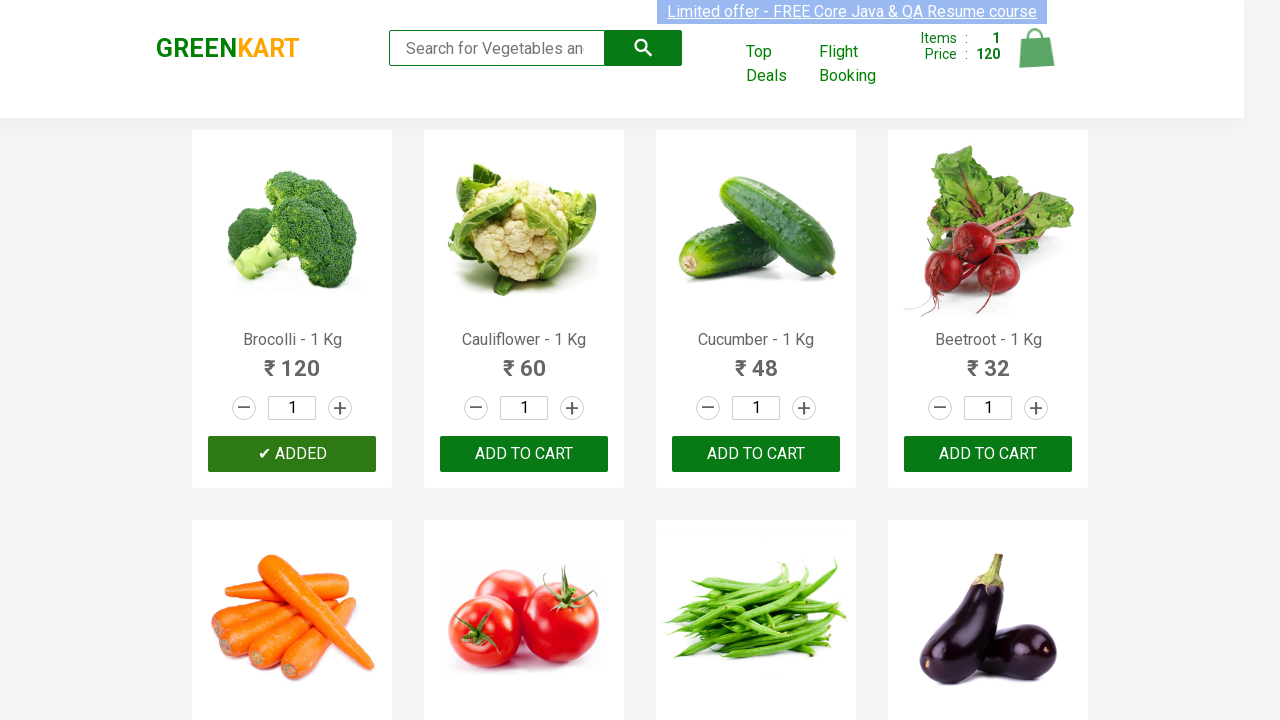

Extracted product name: Cauliflower
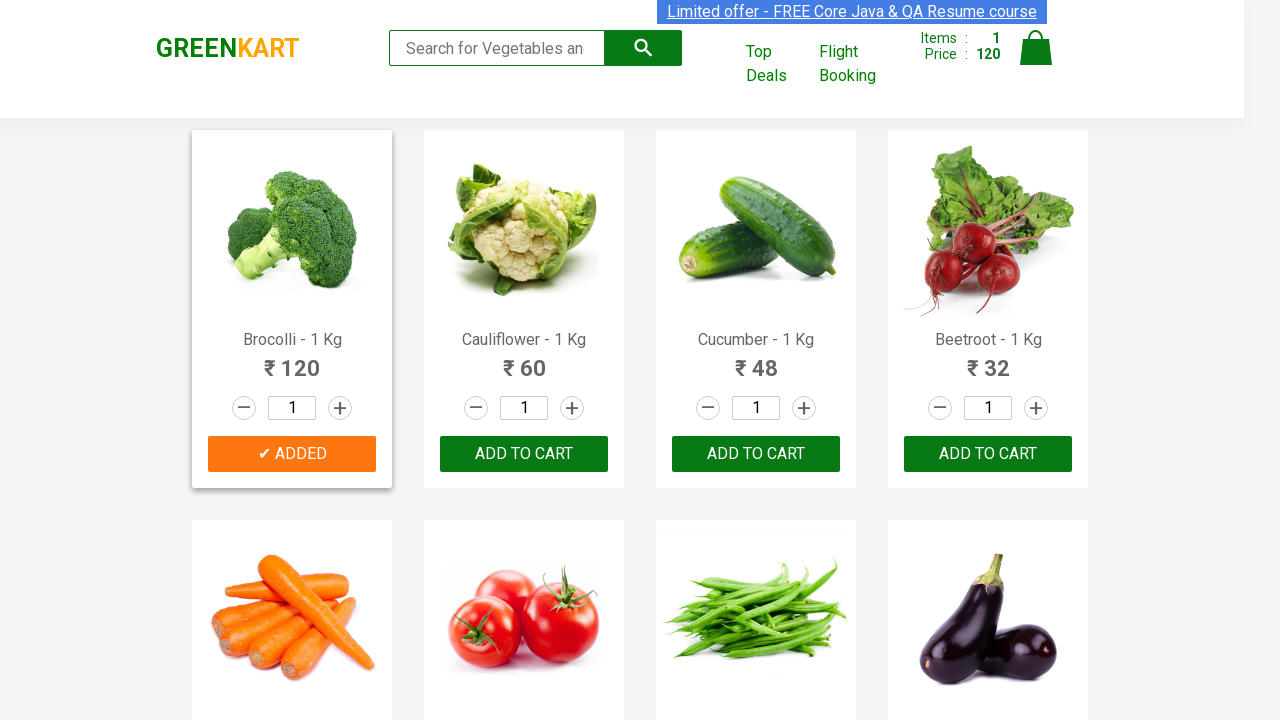

Extracted product name: Cucumber
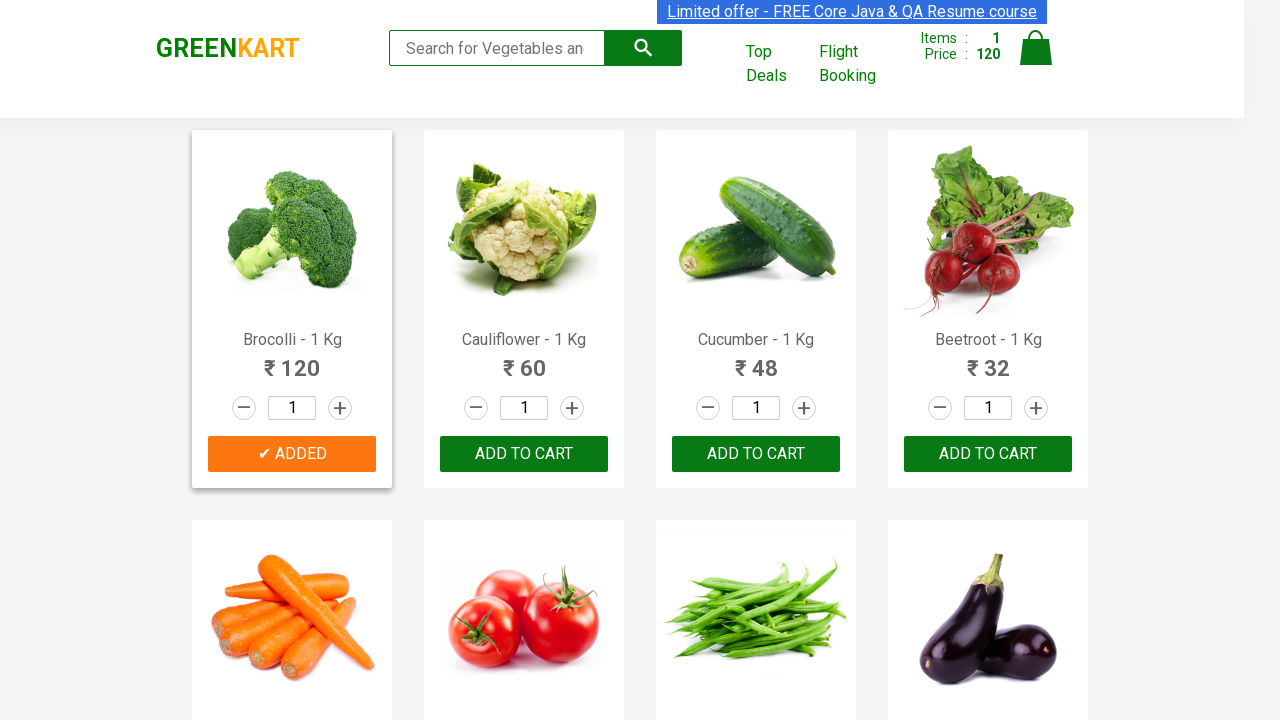

Clicked add to cart button for Cucumber at (756, 454) on xpath=//div[@class='product-action']/button >> nth=2
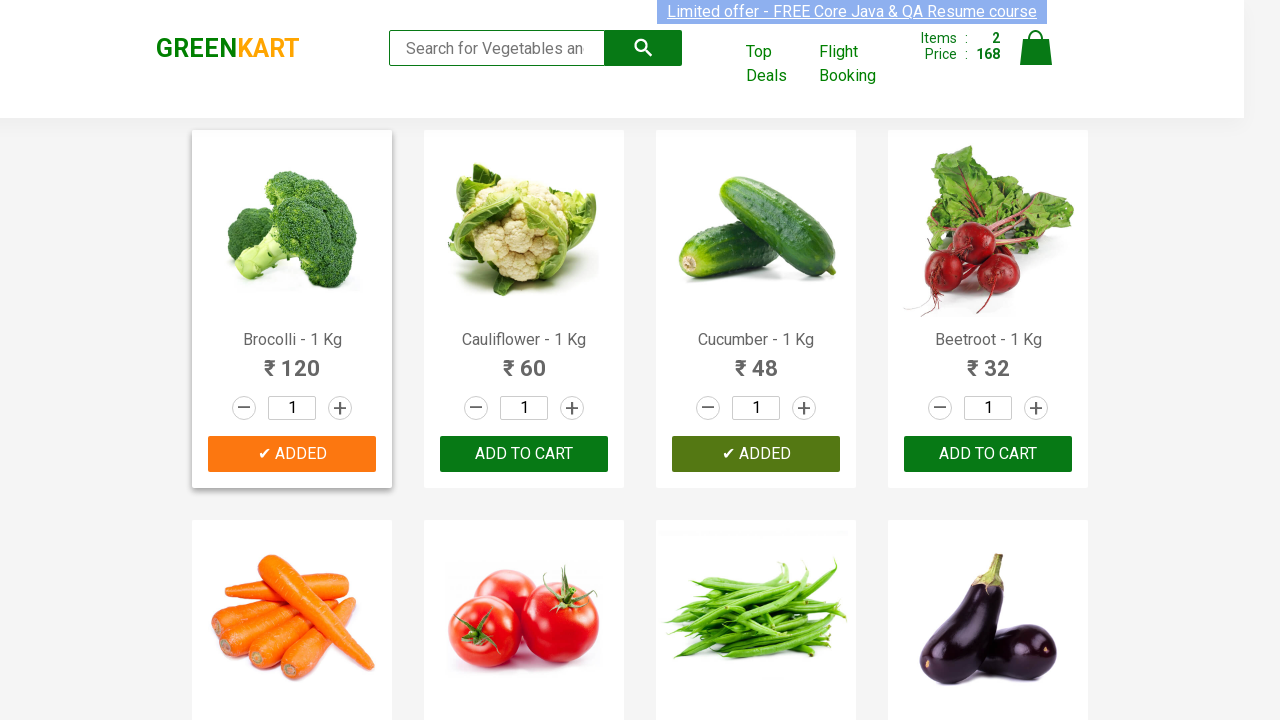

Extracted product name: Beetroot
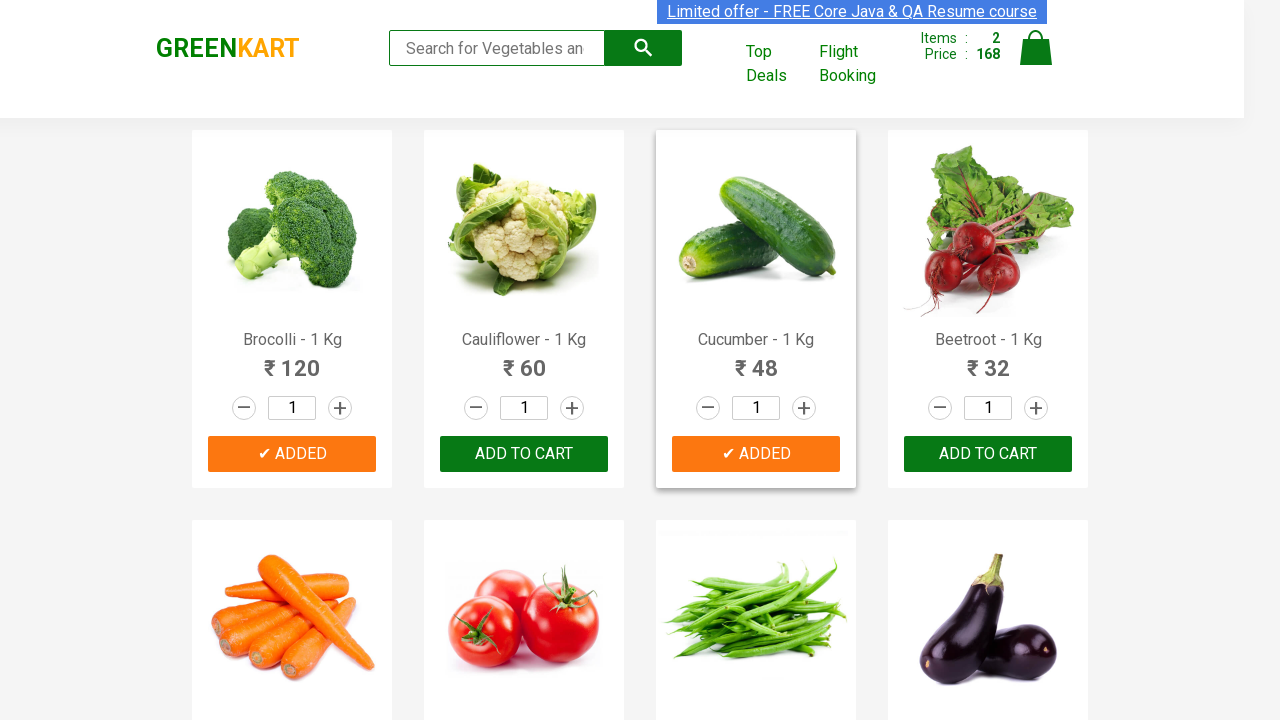

Extracted product name: Carrot
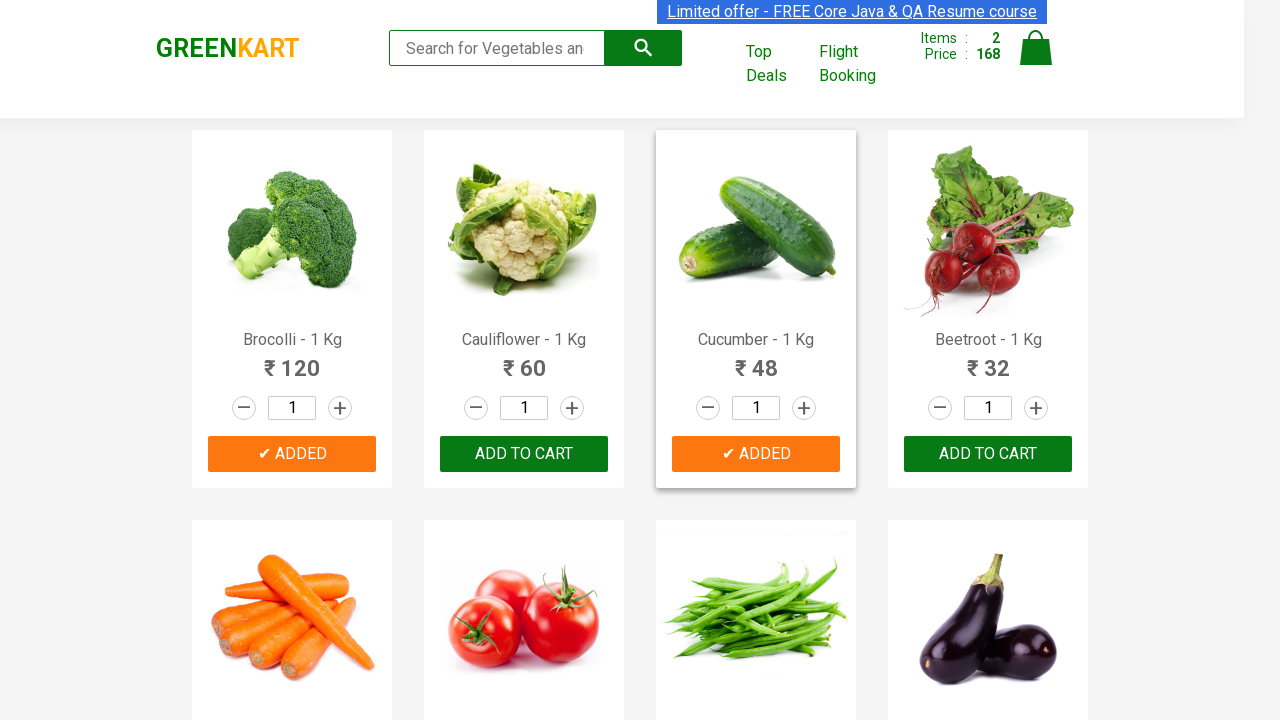

Clicked add to cart button for Carrot at (292, 360) on xpath=//div[@class='product-action']/button >> nth=4
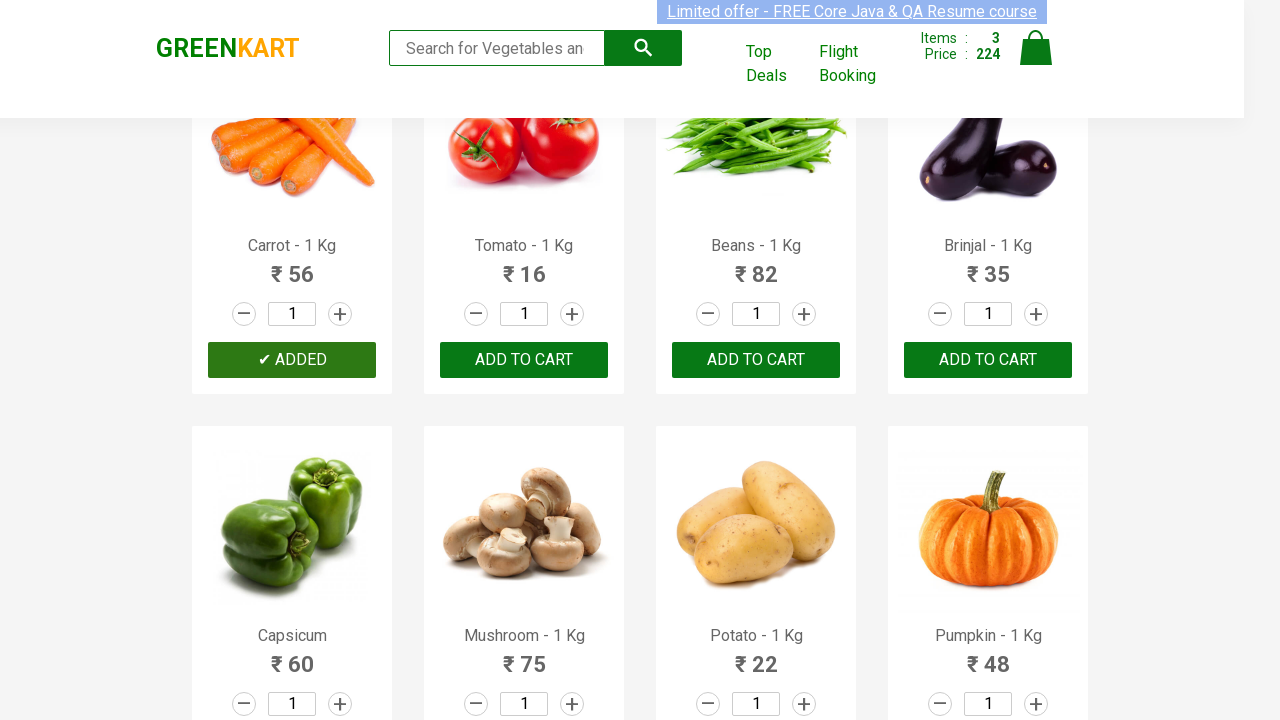

Successfully added all 3 required items to cart
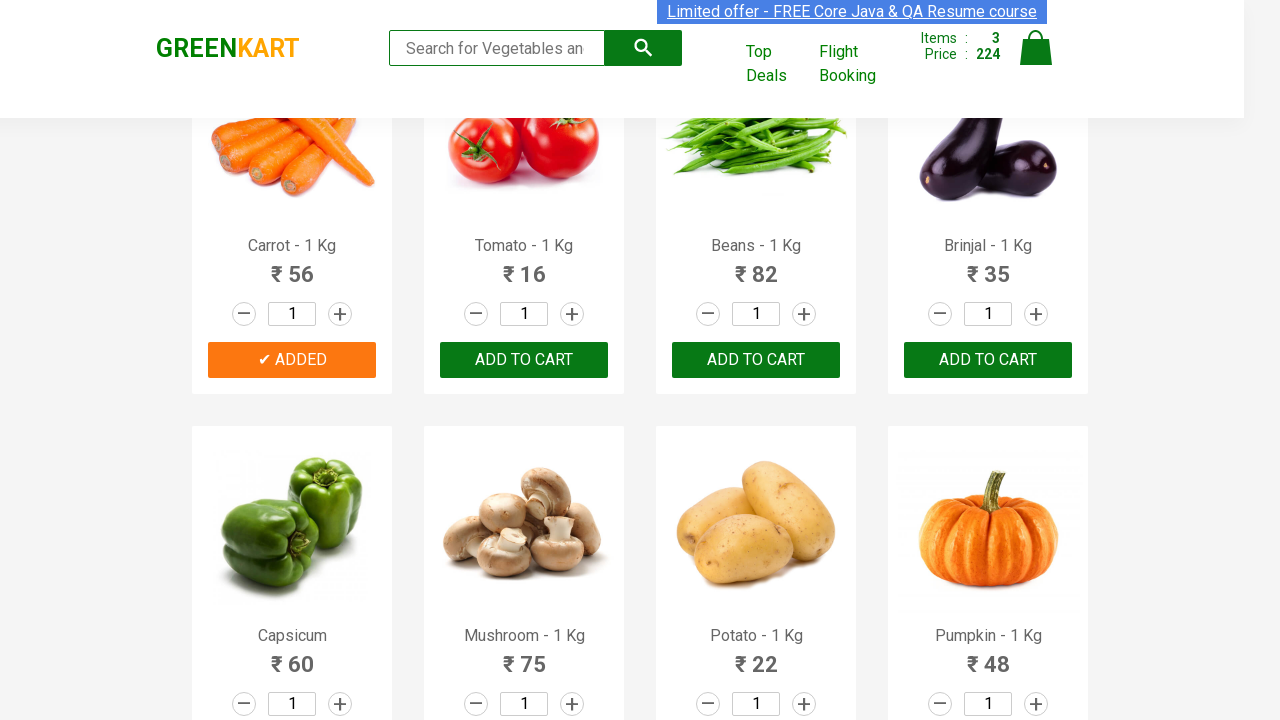

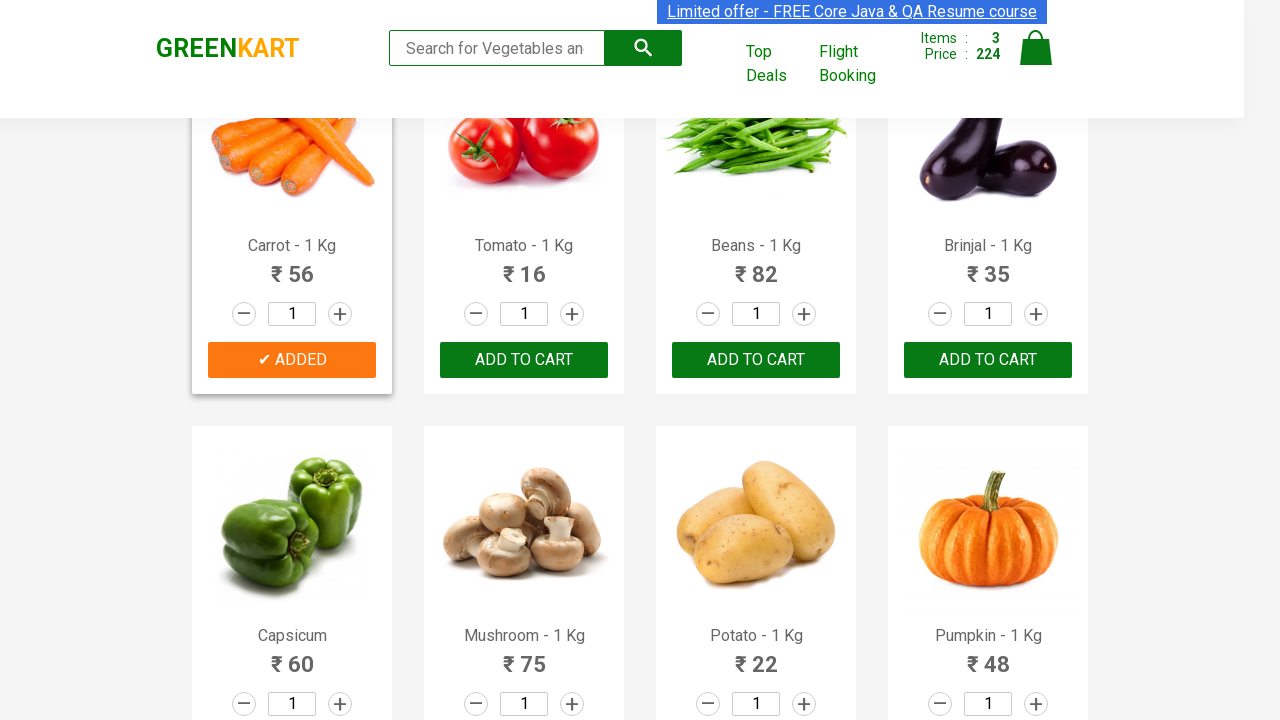